Tests user registration flow by filling out the registration form with user details and submitting it

Starting URL: https://parabank.parasoft.com/parabank/index.htm

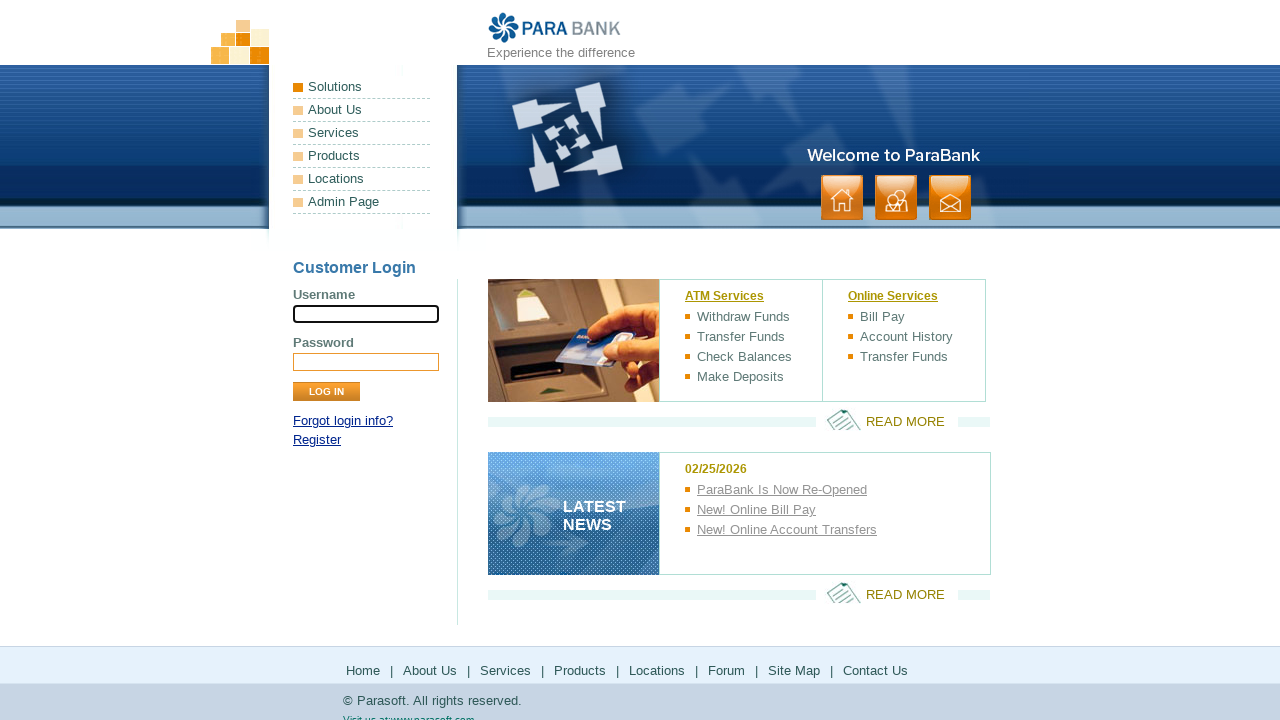

Clicked on the registration link at (317, 440) on xpath=//div[@id='loginPanel']/p[2]/a
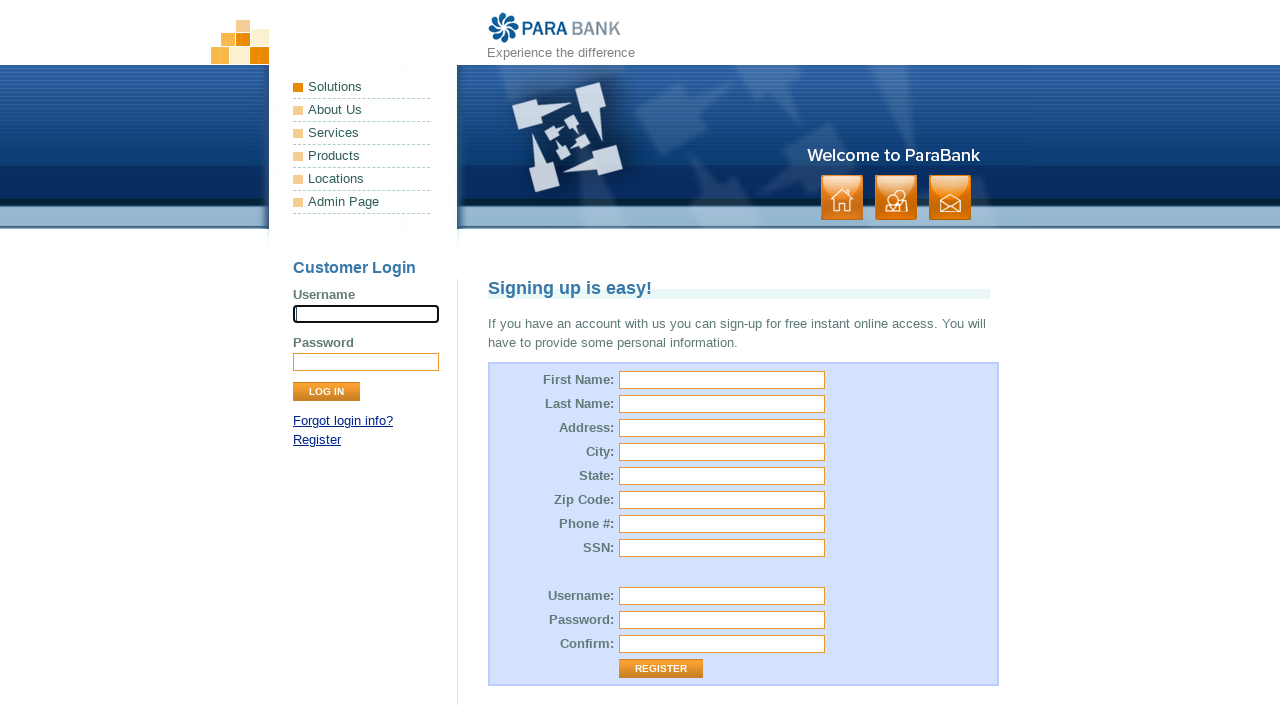

Filled in first name field with 'lee' on #customer\.firstName
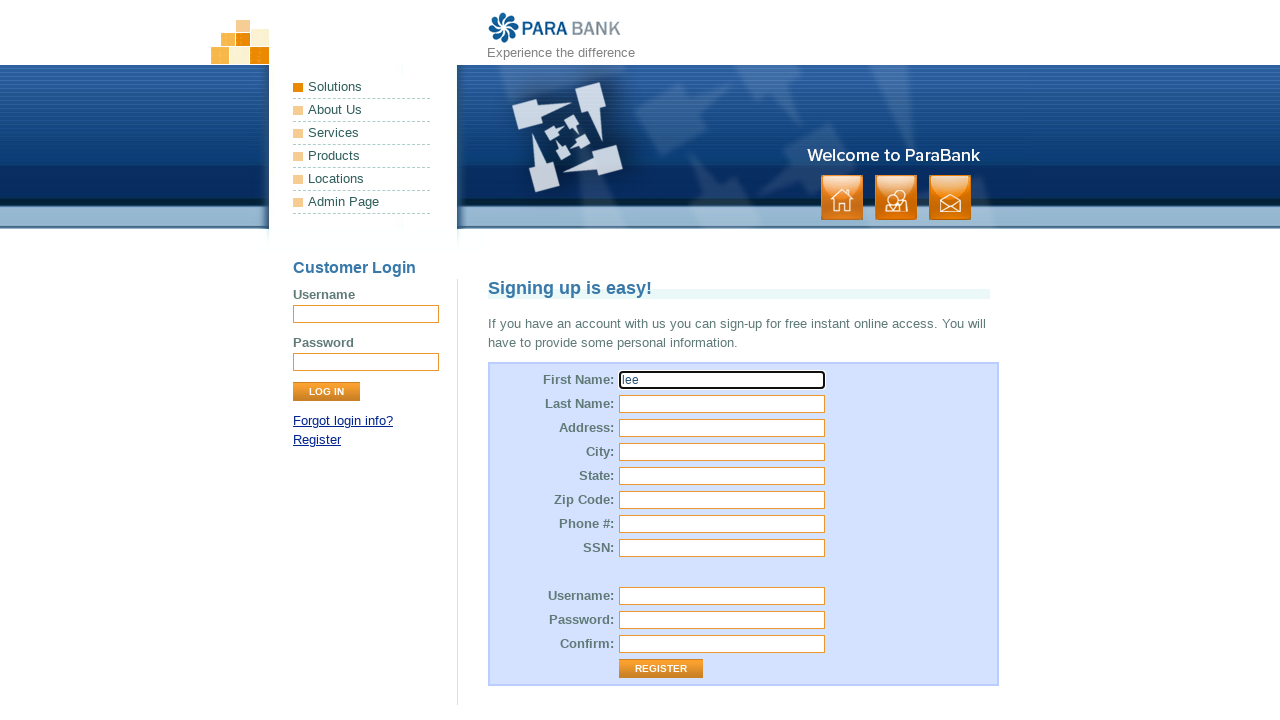

Filled in last name field with 'lolo' on #customer\.lastName
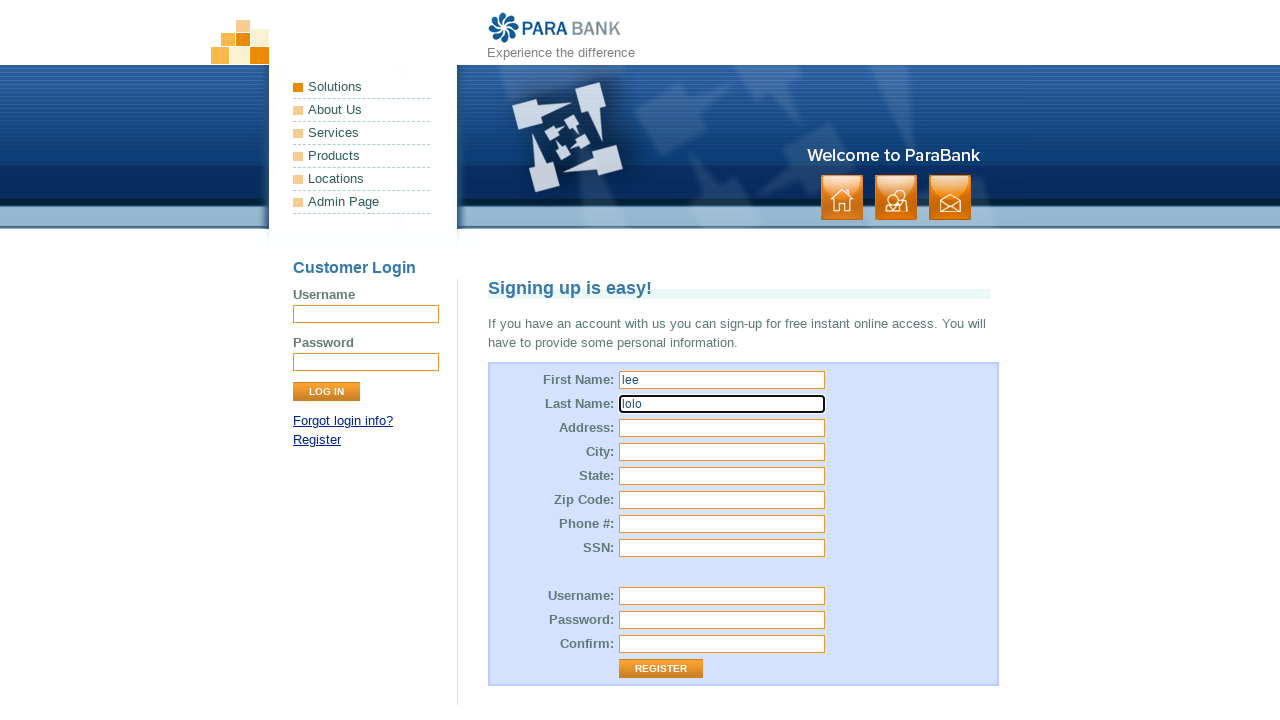

Filled in street address field with '420, chor gali' on #customer\.address\.street
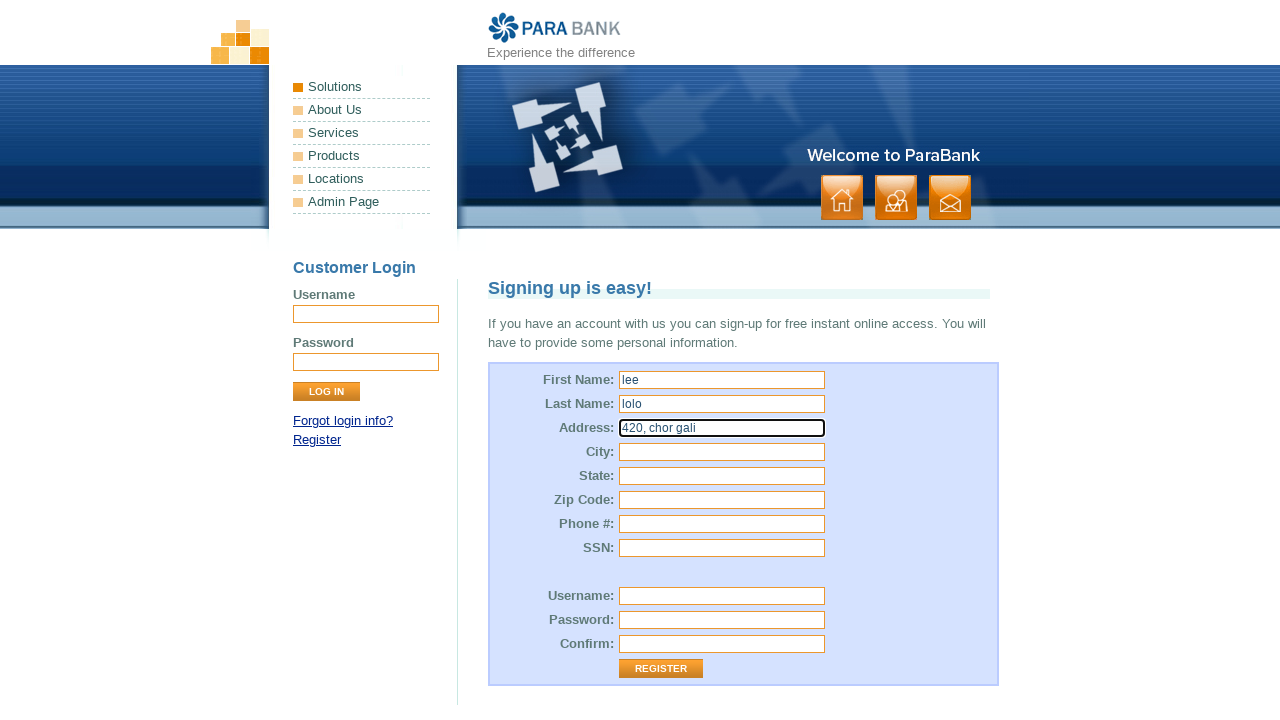

Filled in city field with 'ulasnaga' on #customer\.address\.city
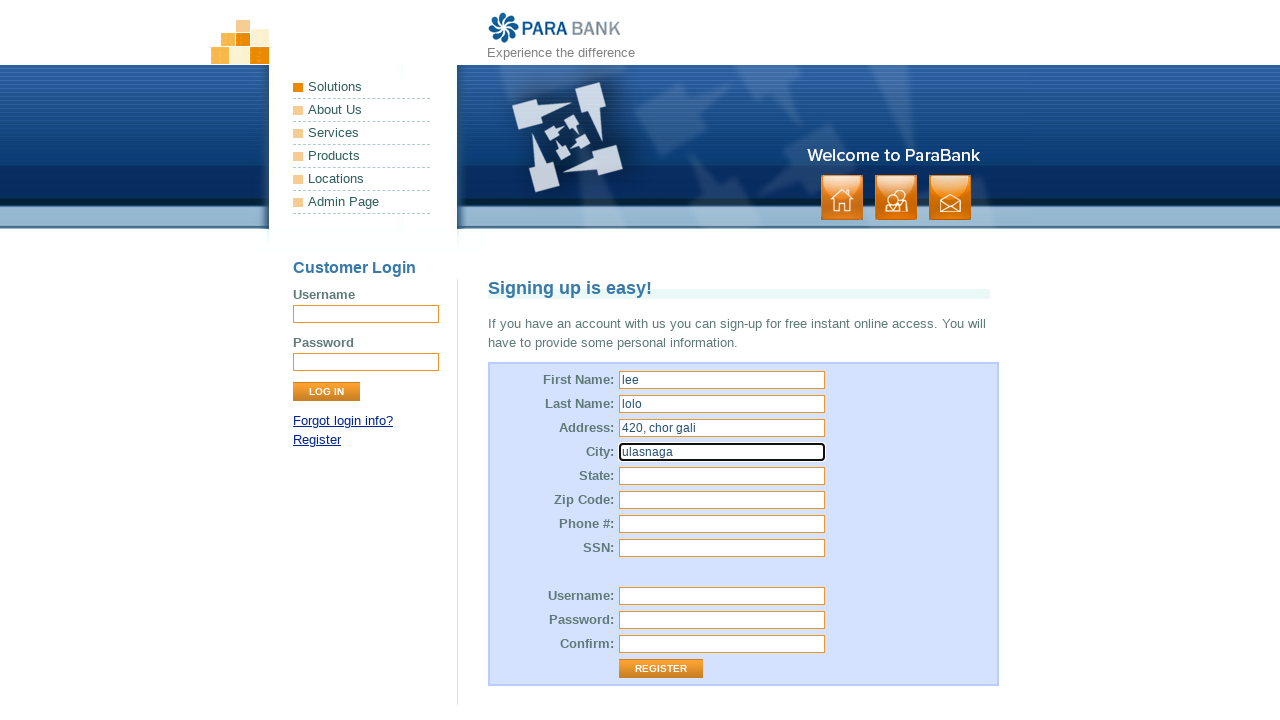

Filled in state field with 'ohio' on #customer\.address\.state
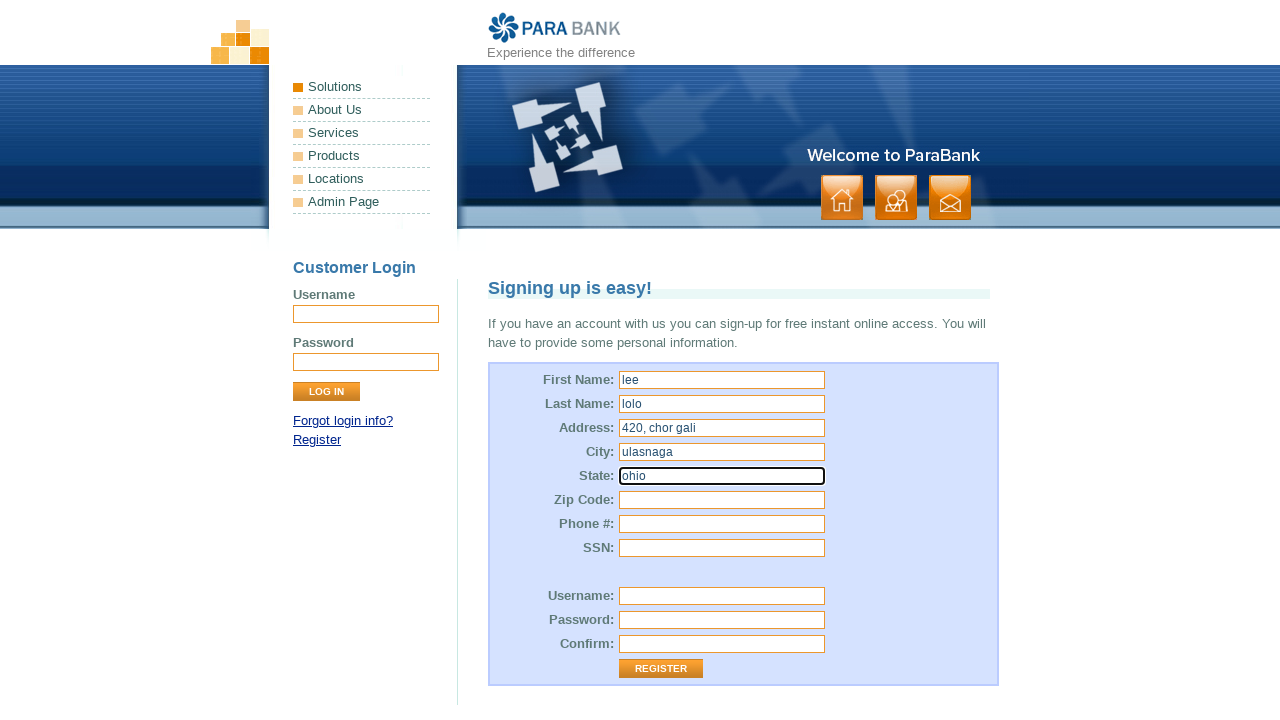

Filled in zip code field with '357006' on #customer\.address\.zipCode
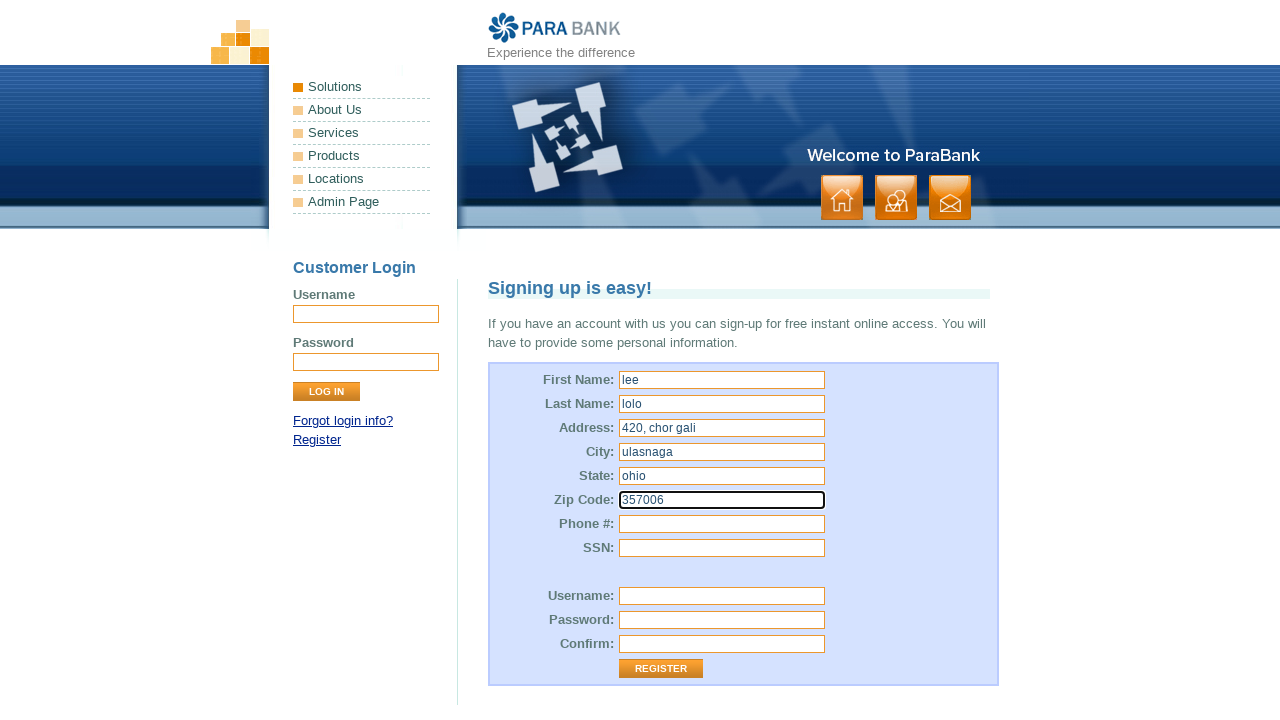

Filled in phone number field with '074204204200' on #customer\.phoneNumber
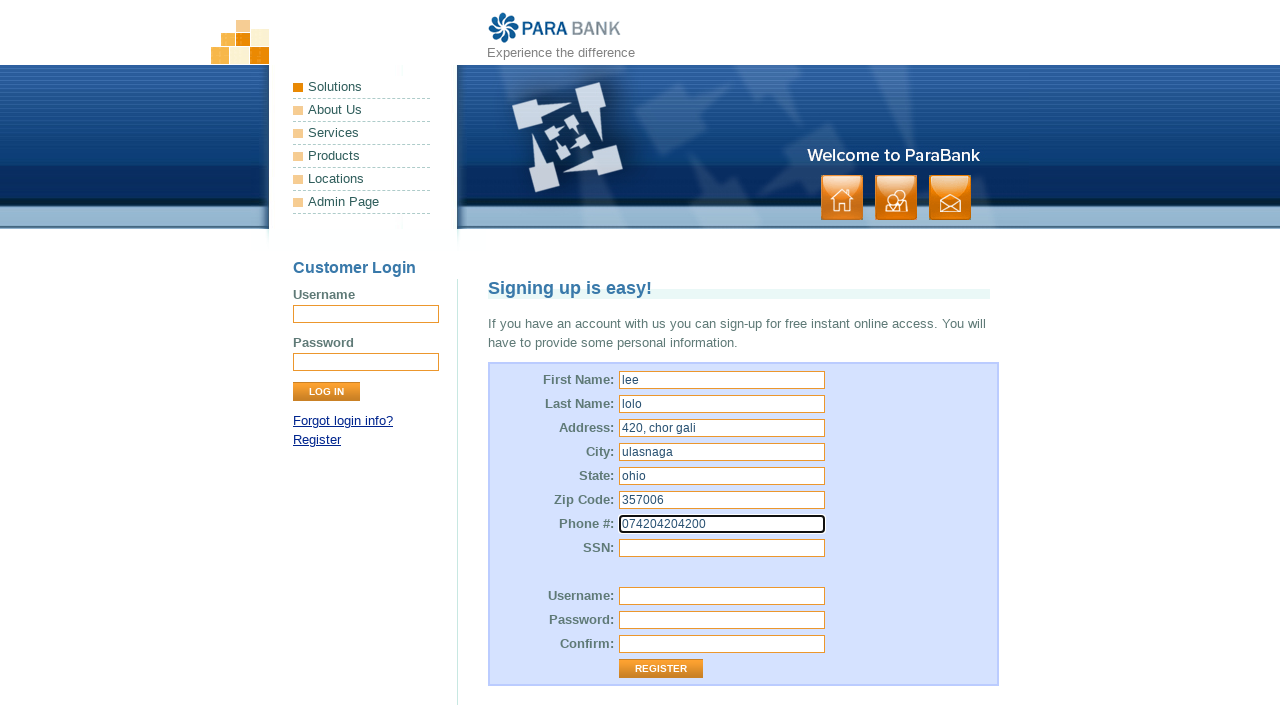

Filled in SSN field with '34567' on #customer\.ssn
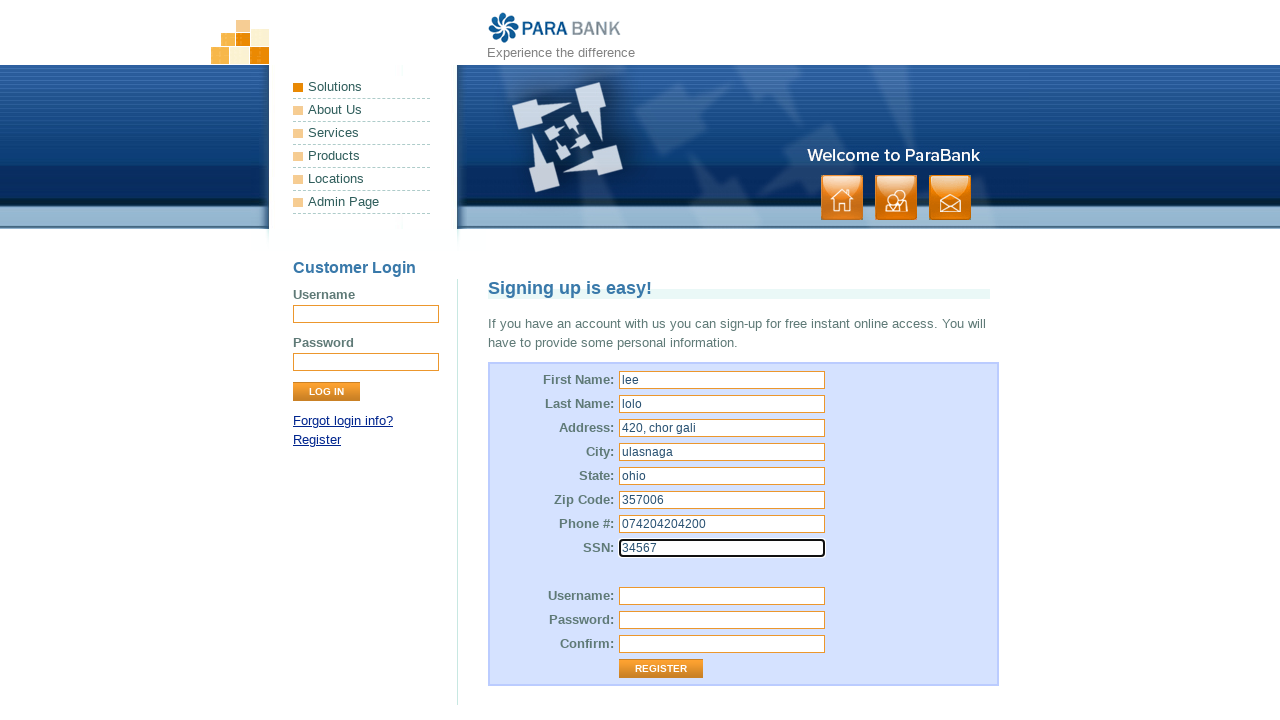

Filled in username field with 'username294@gmail.com' on #customer\.username
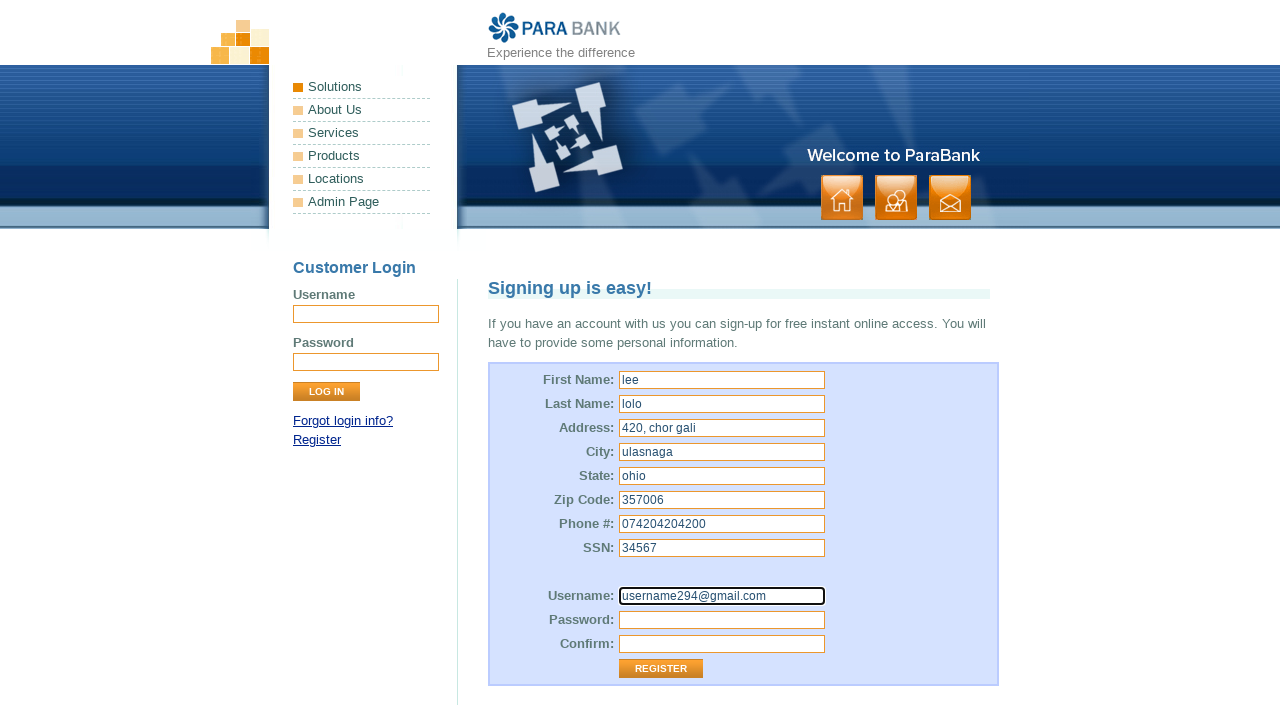

Filled in password field with '123456' on #customer\.password
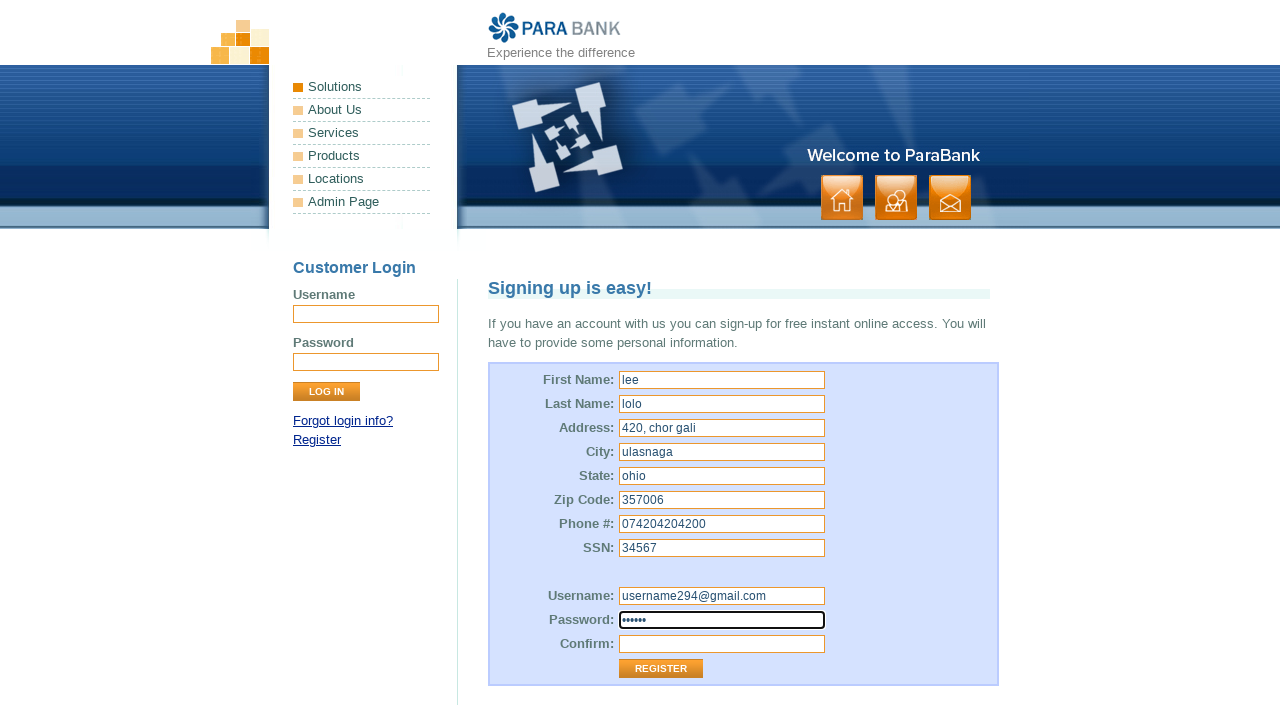

Filled in repeated password field with '123456' on #repeatedPassword
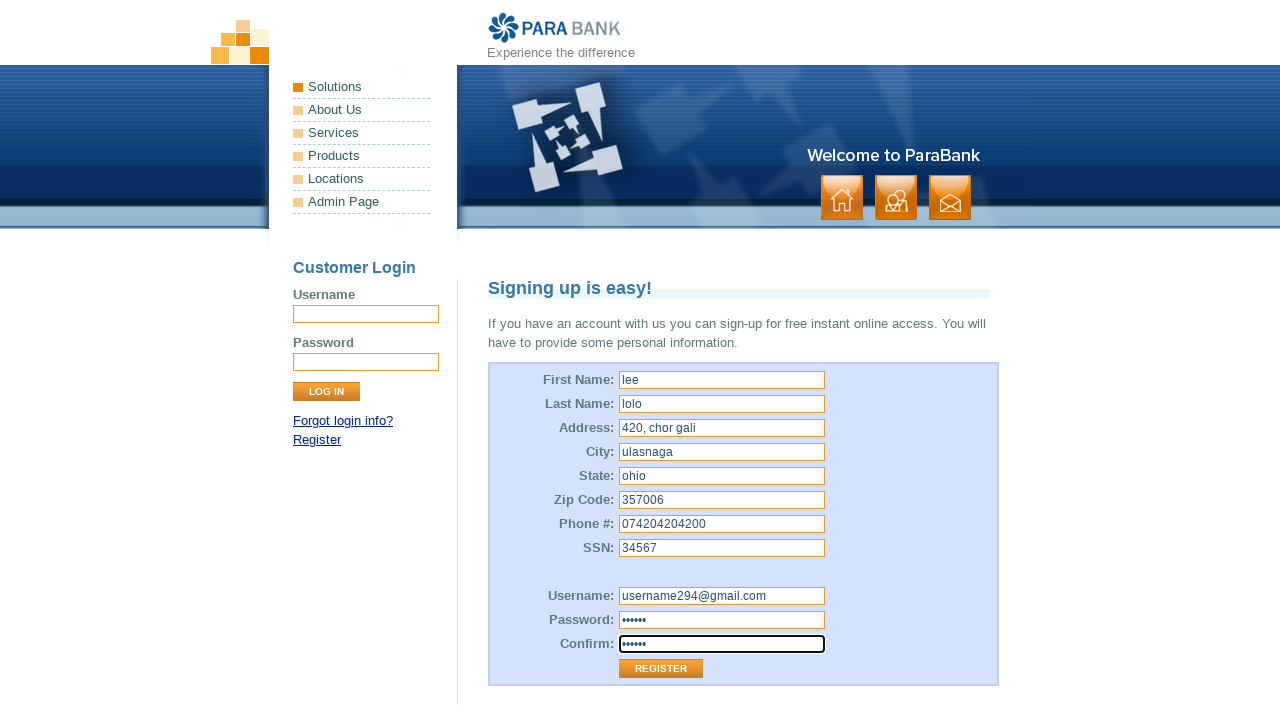

Clicked the Register button to submit the registration form at (661, 669) on xpath=//input[@value='Register']
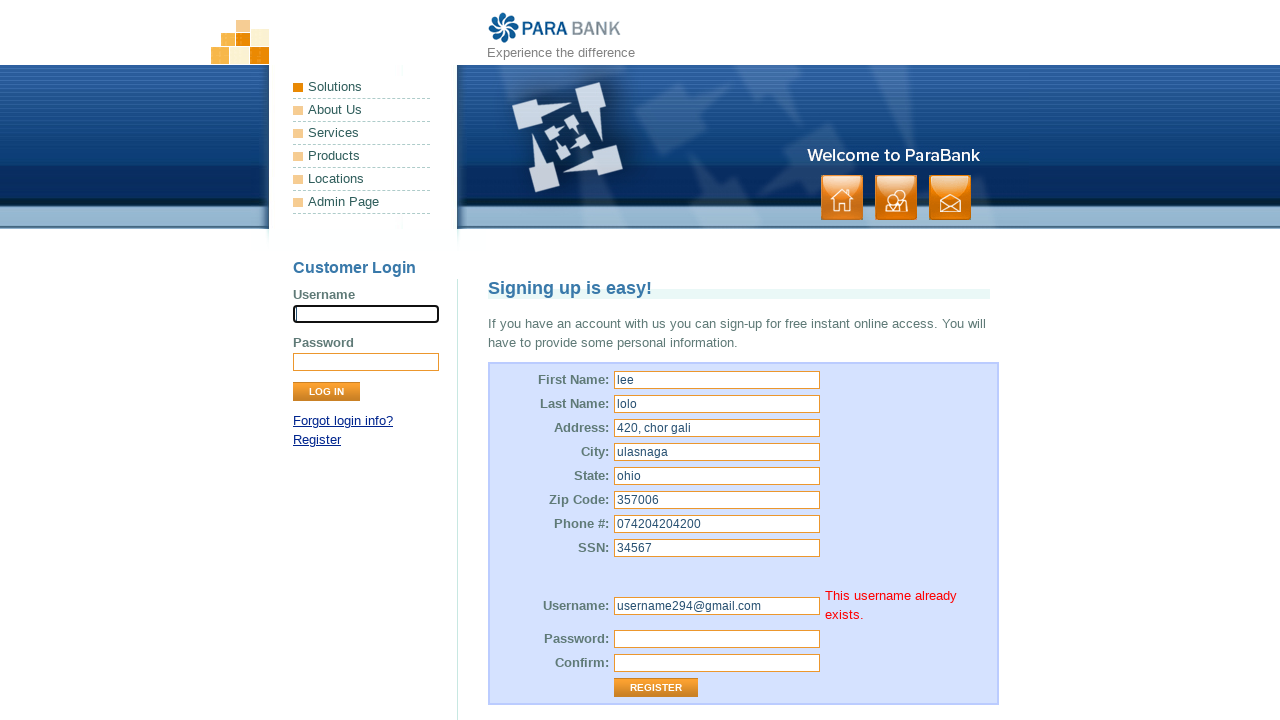

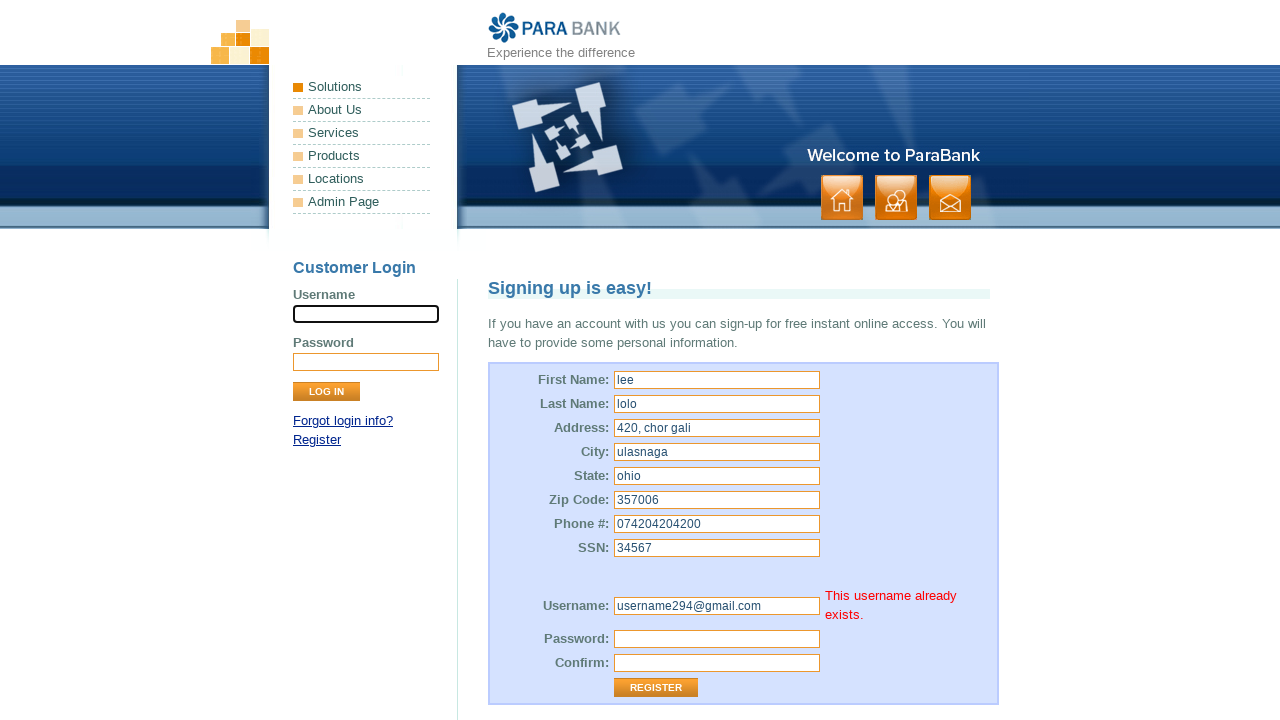